Navigates to the test automation practice page and retrieves the page title

Starting URL: https://testautomationpractice.blogspot.com/

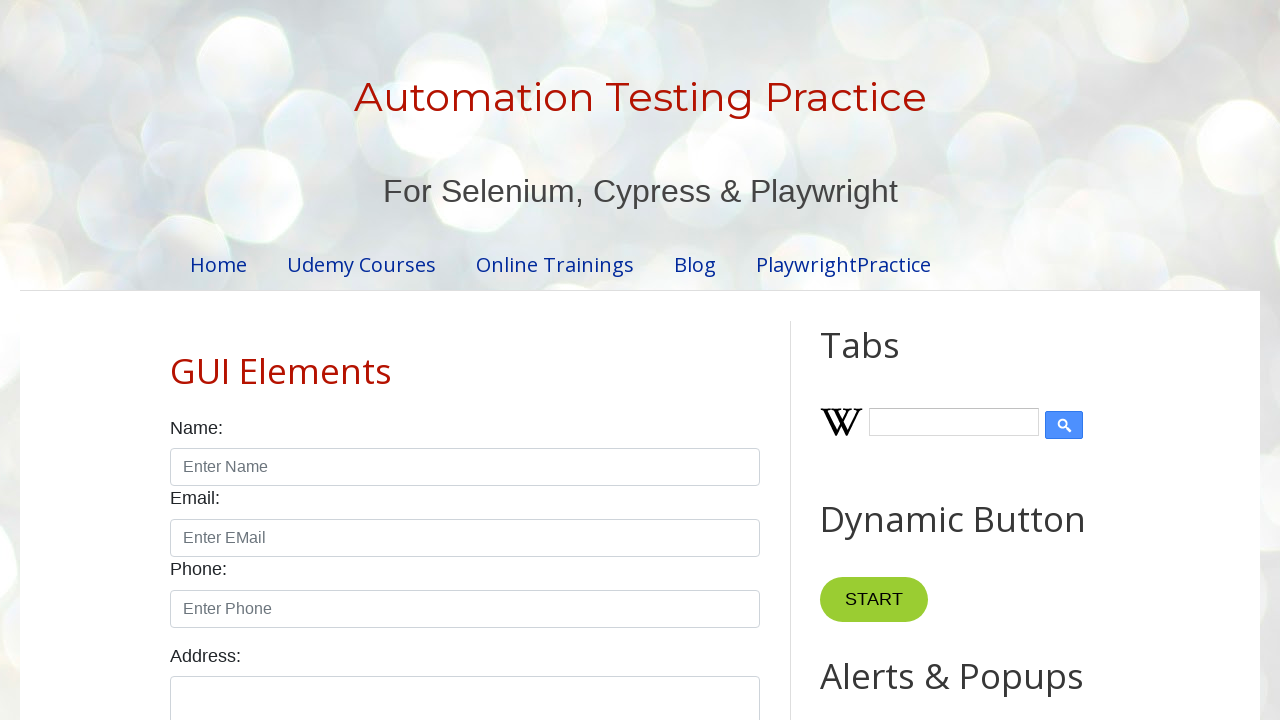

Navigated to test automation practice page
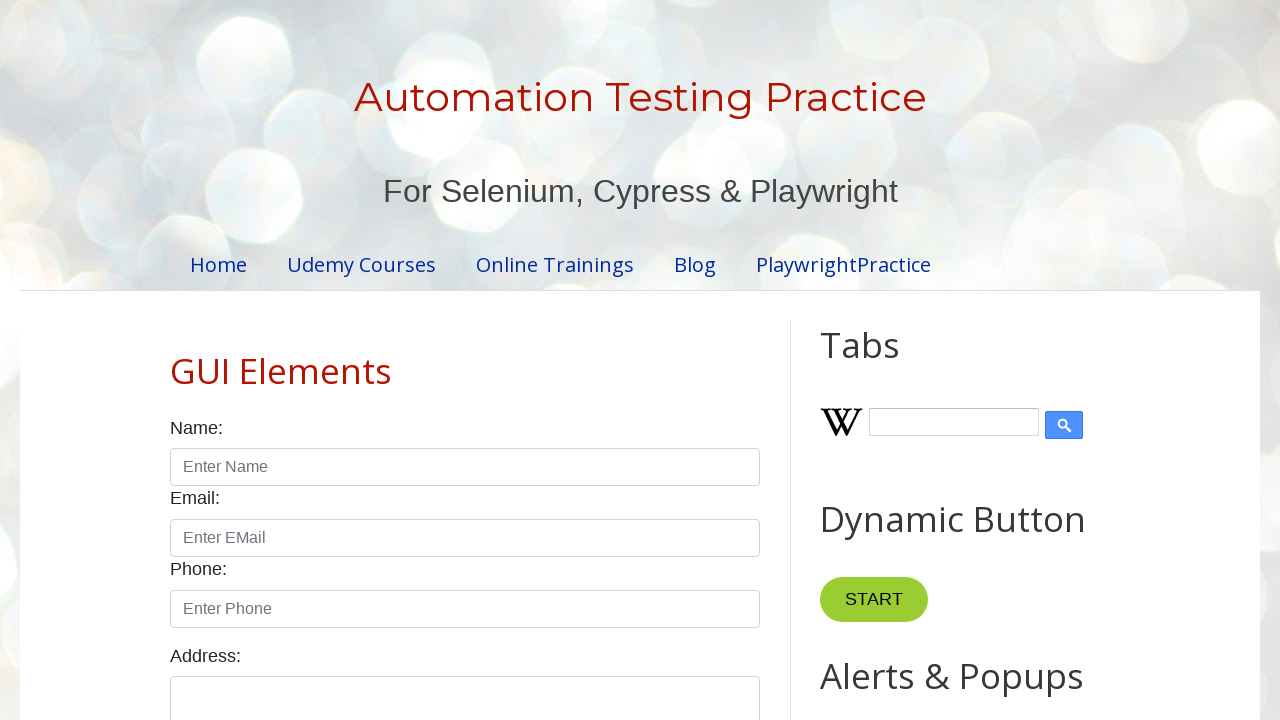

Retrieved page title: 'Automation Testing Practice'
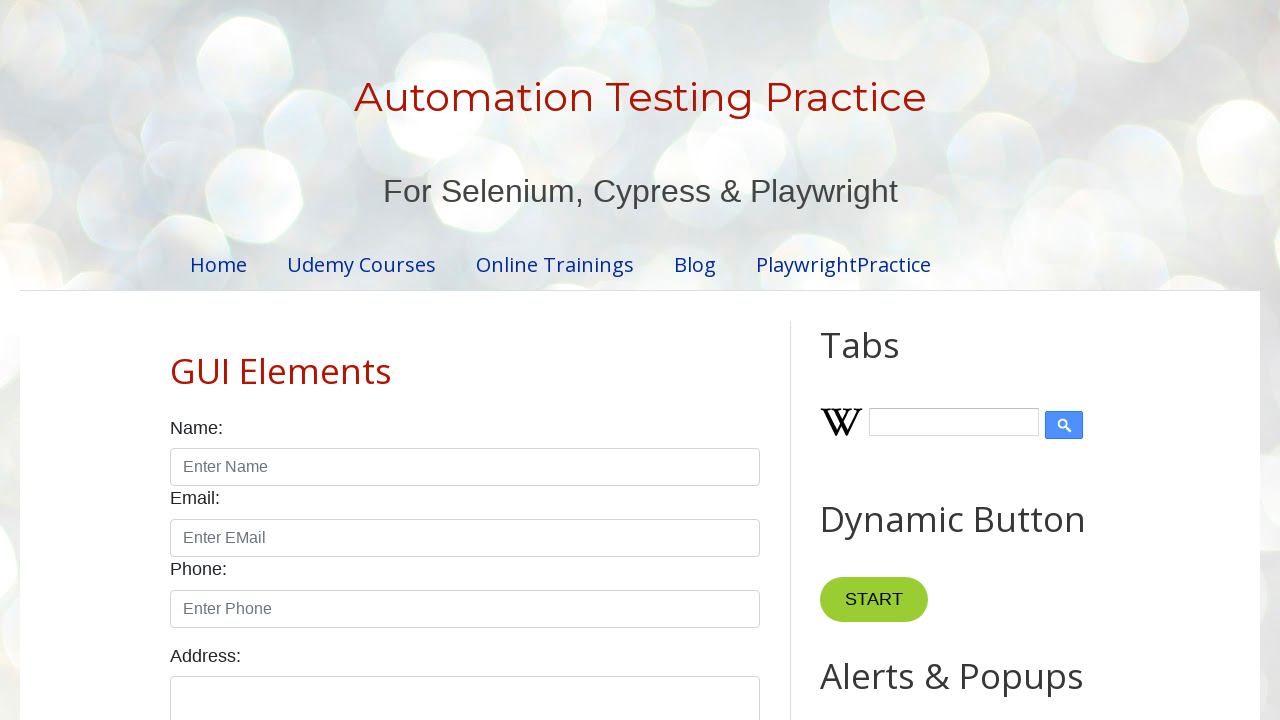

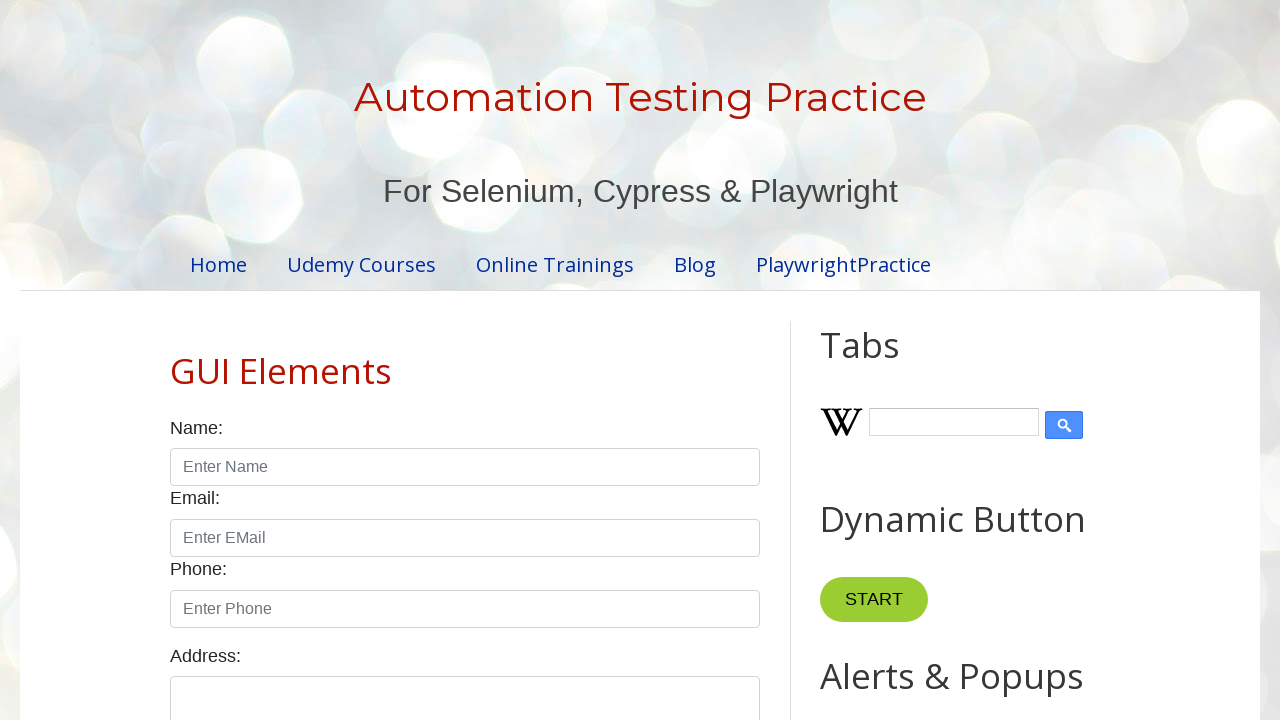